Navigates to login page and verifies that the Elemental Selenium link is visible

Starting URL: https://the-internet.herokuapp.com/

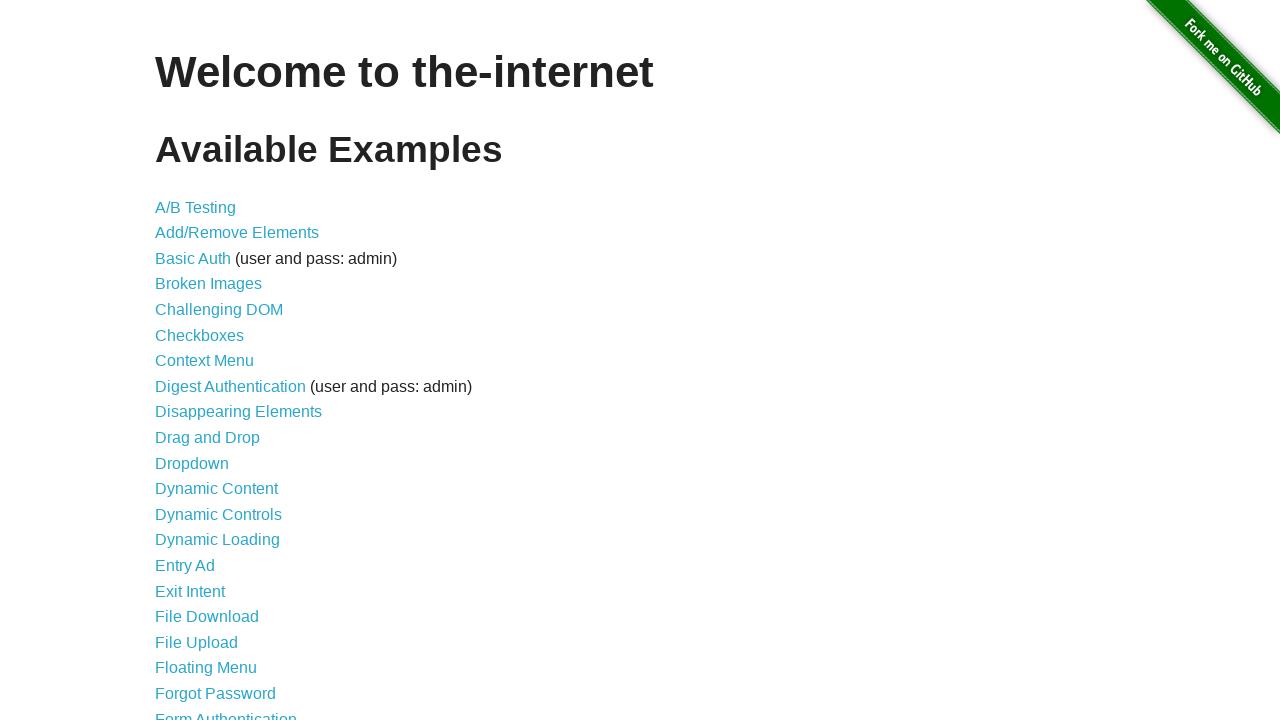

Clicked on Form Authentication link to navigate to login page at (226, 712) on a[href="/login"]
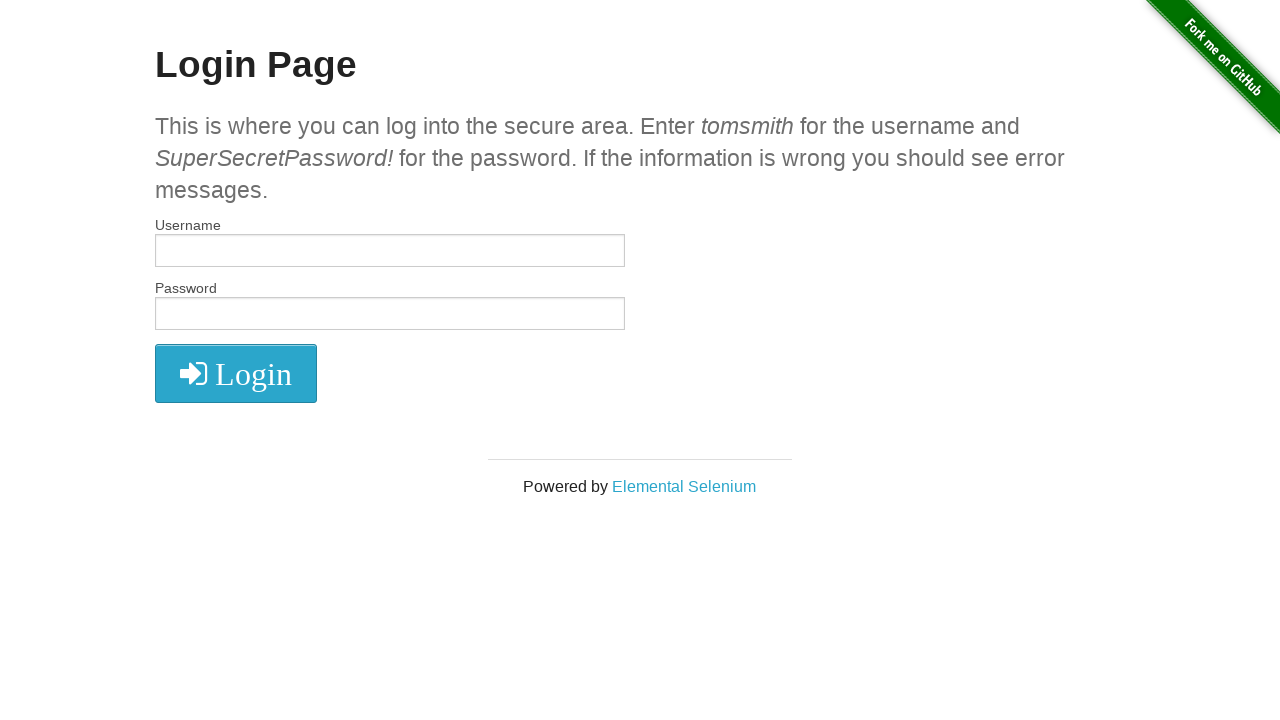

Located Elemental Selenium link element
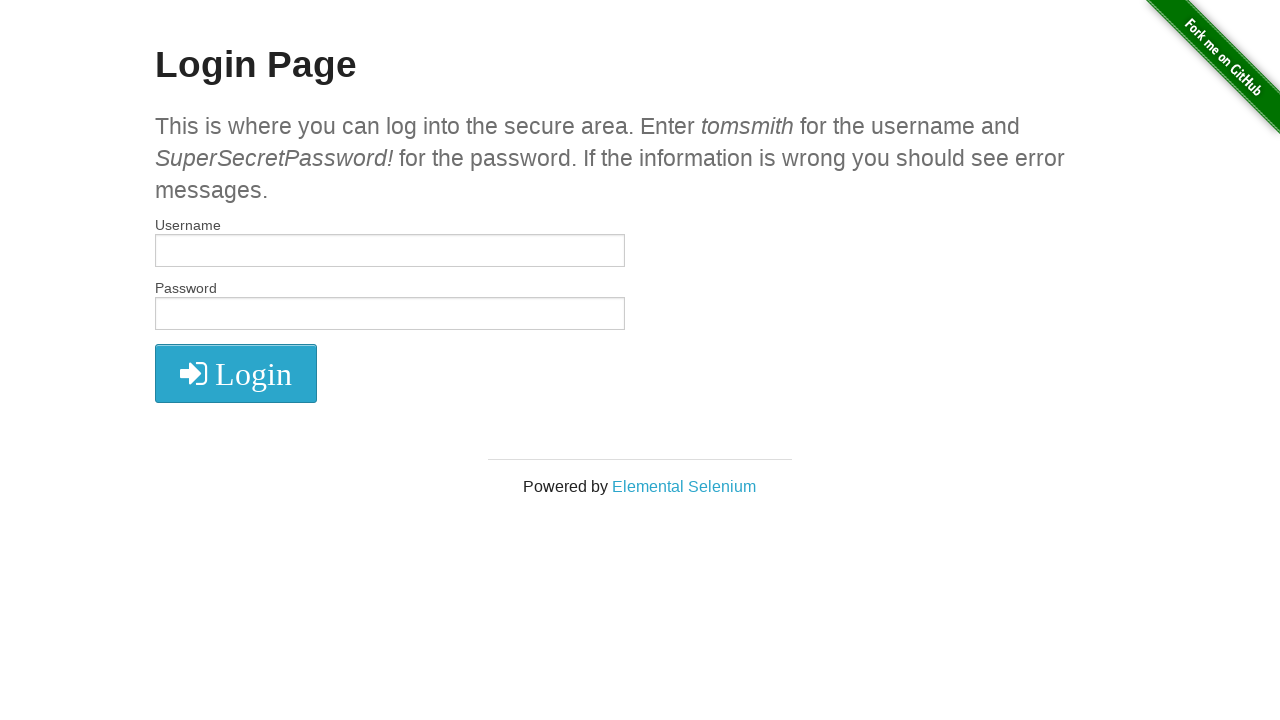

Verified that Elemental Selenium link is visible
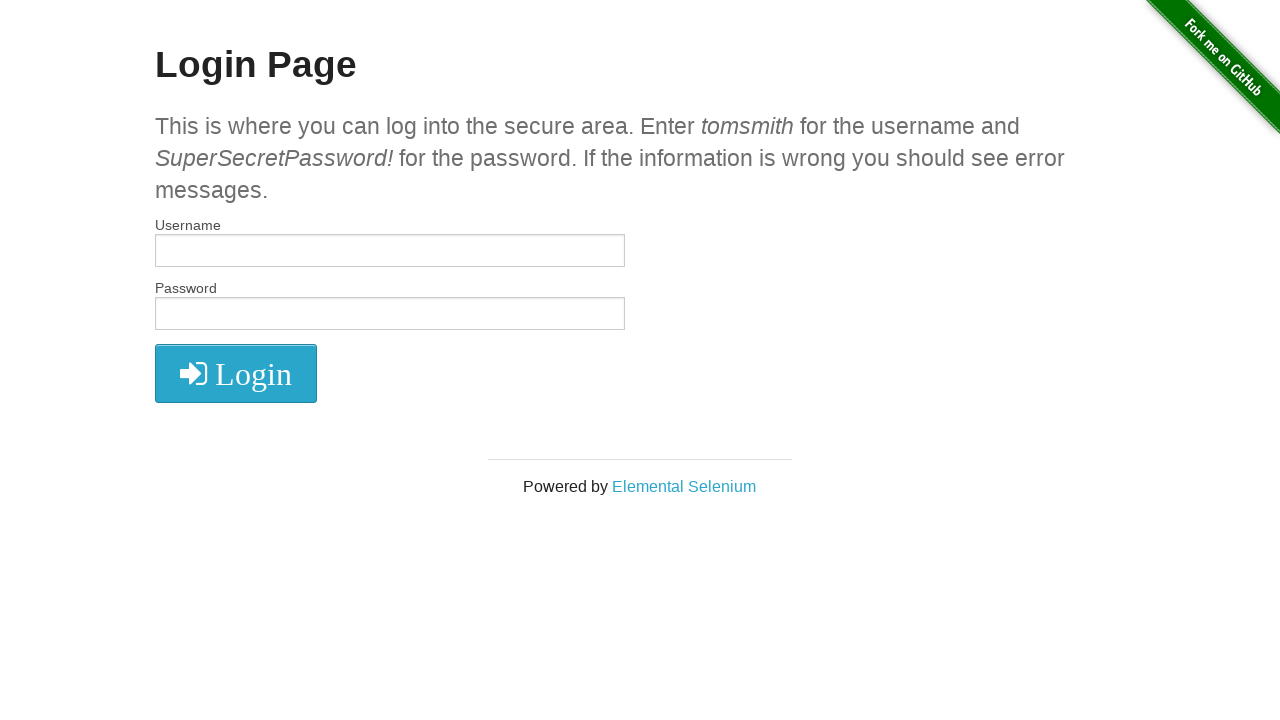

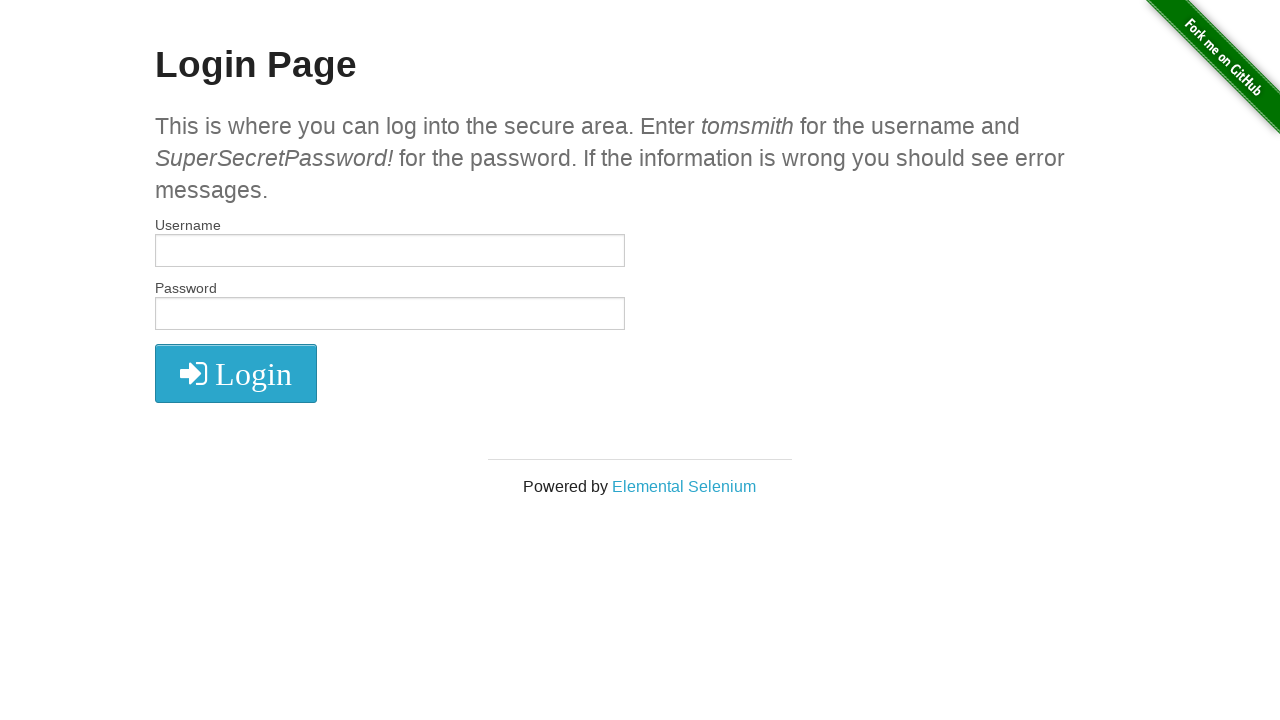